Tests a text input form by filling a textarea with text and clicking the submit button

Starting URL: https://suninjuly.github.io/text_input_task.html

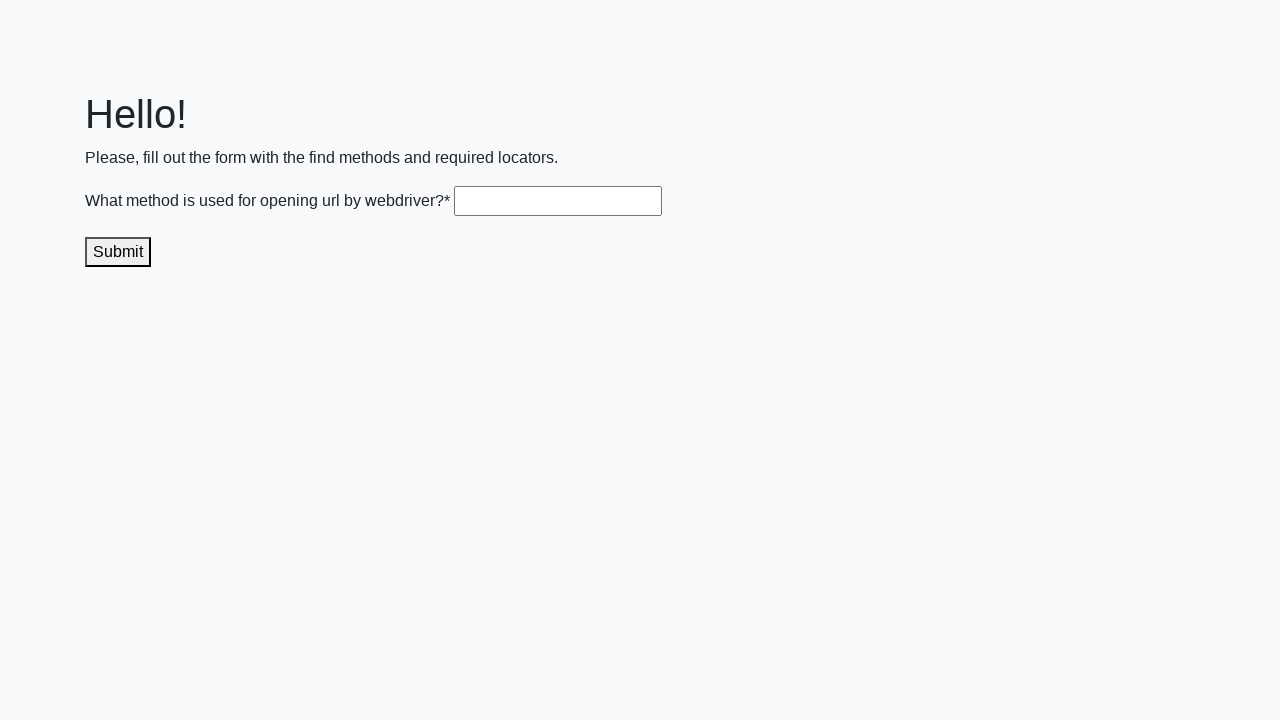

Filled textarea with 'get()' on .textarea
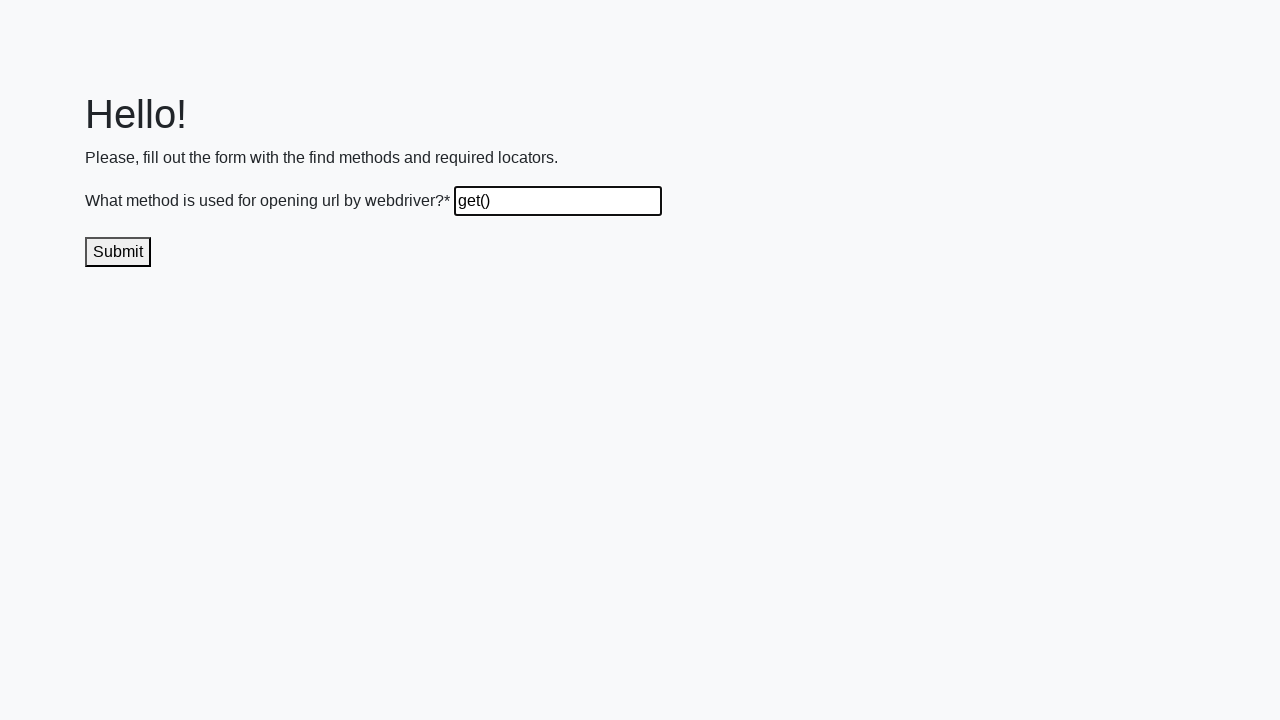

Clicked submit button at (118, 252) on .submit-submission
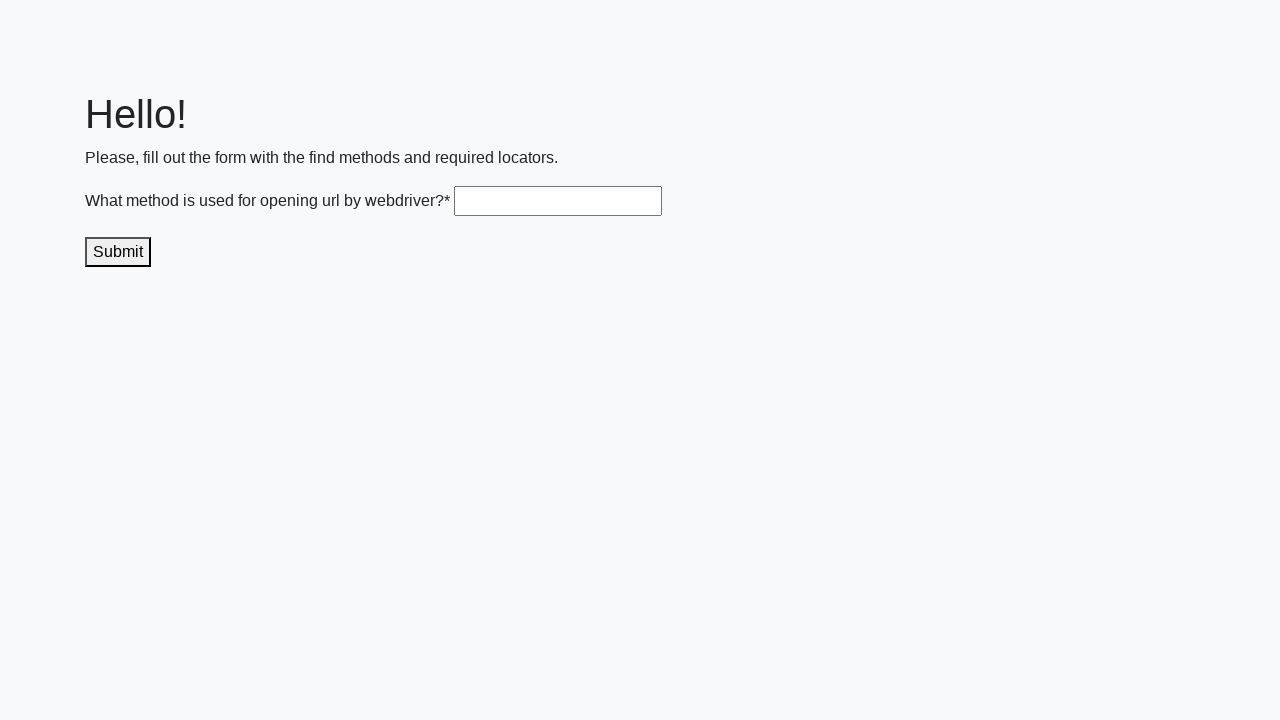

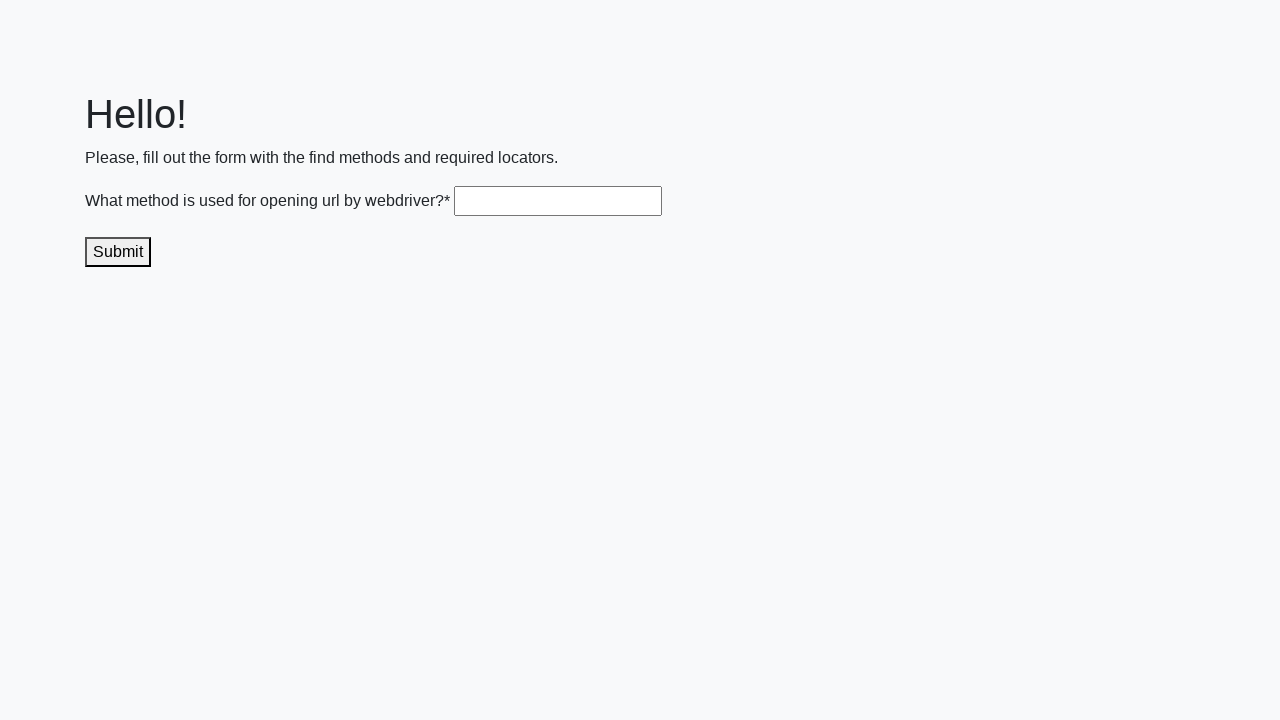